Tests drag and drop functionality on a dynamic page by dragging three elements (angular, mongo, node) into a drop area

Starting URL: https://demo.automationtesting.in/Dynamic.html

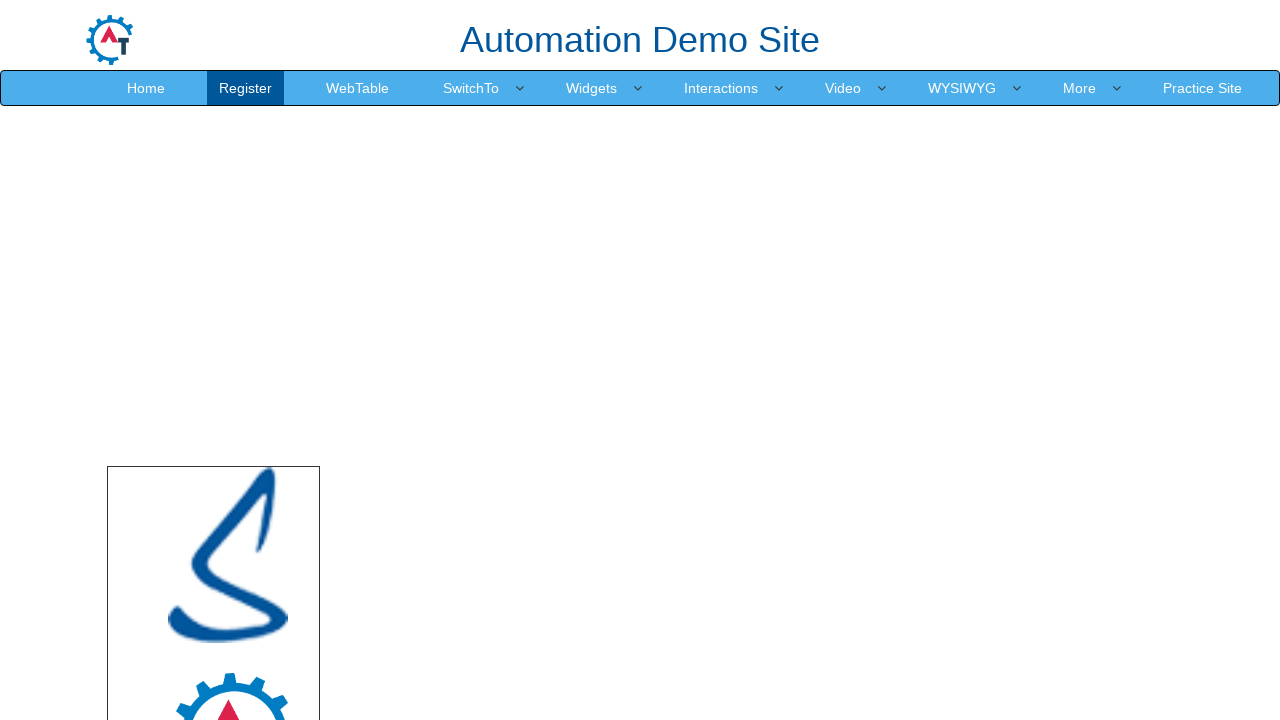

Drop area became visible
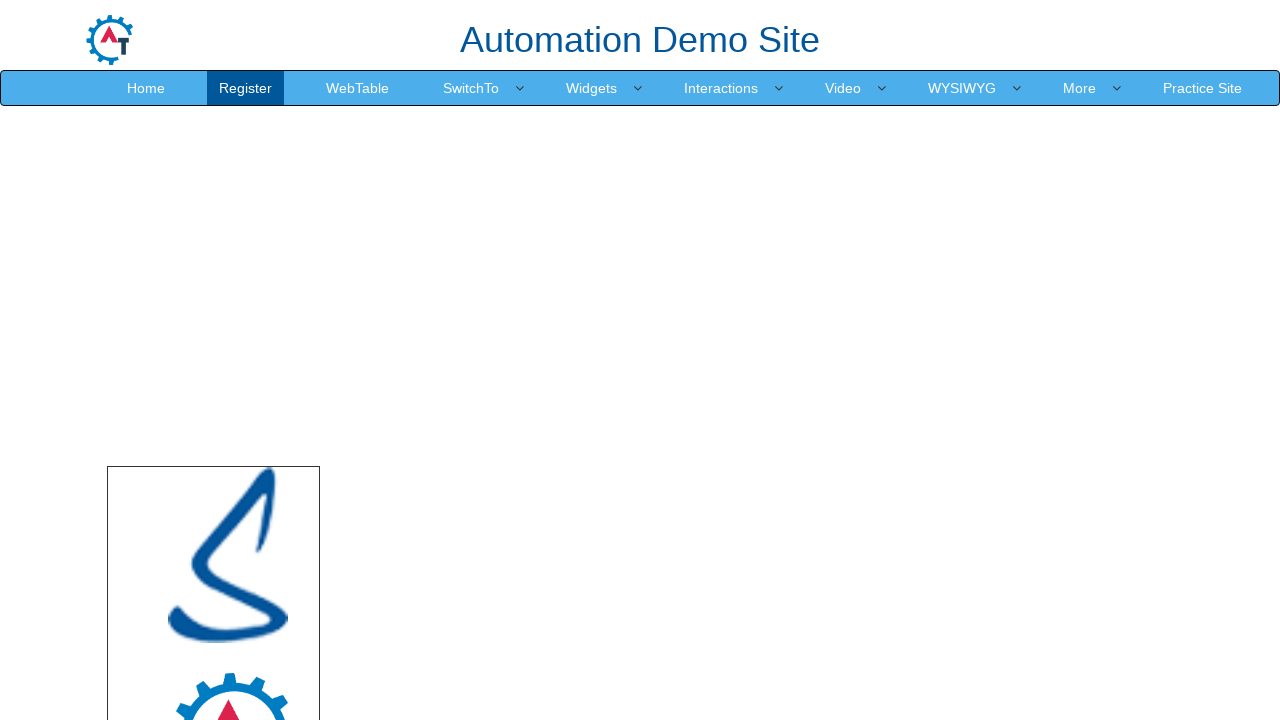

Element 'angular' became visible
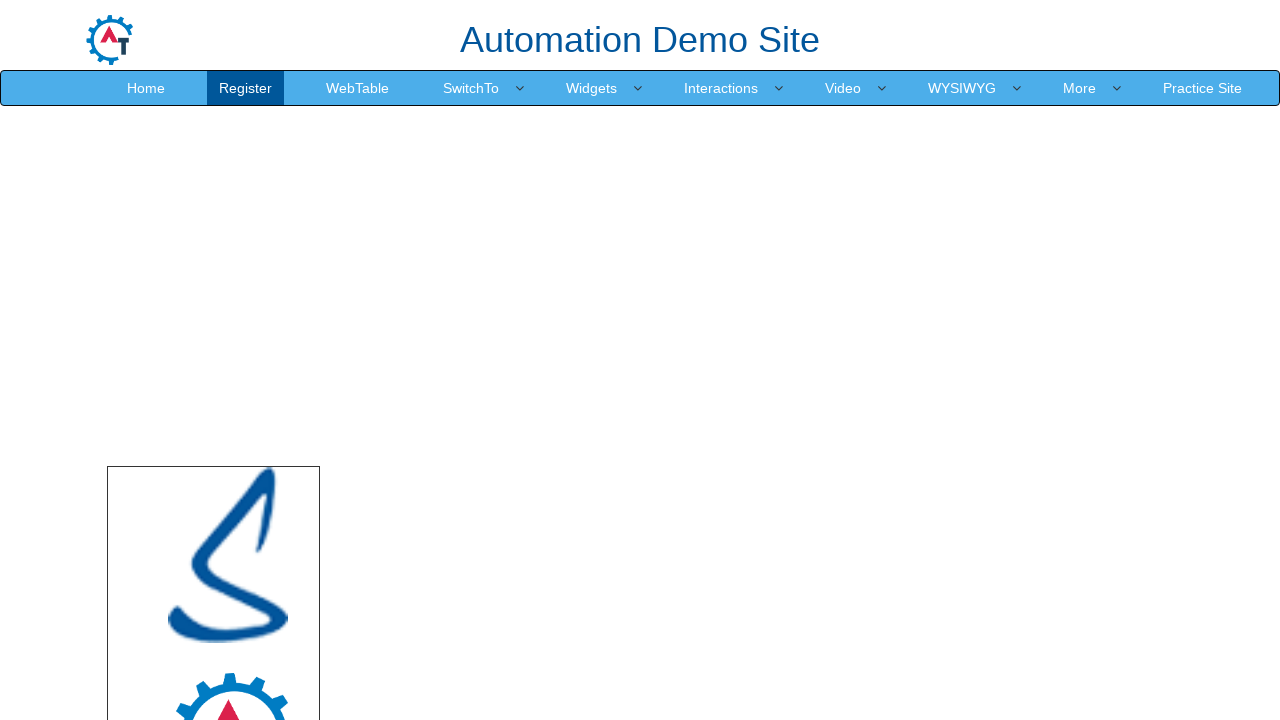

Dragged element 'angular' into drop area at (747, 545)
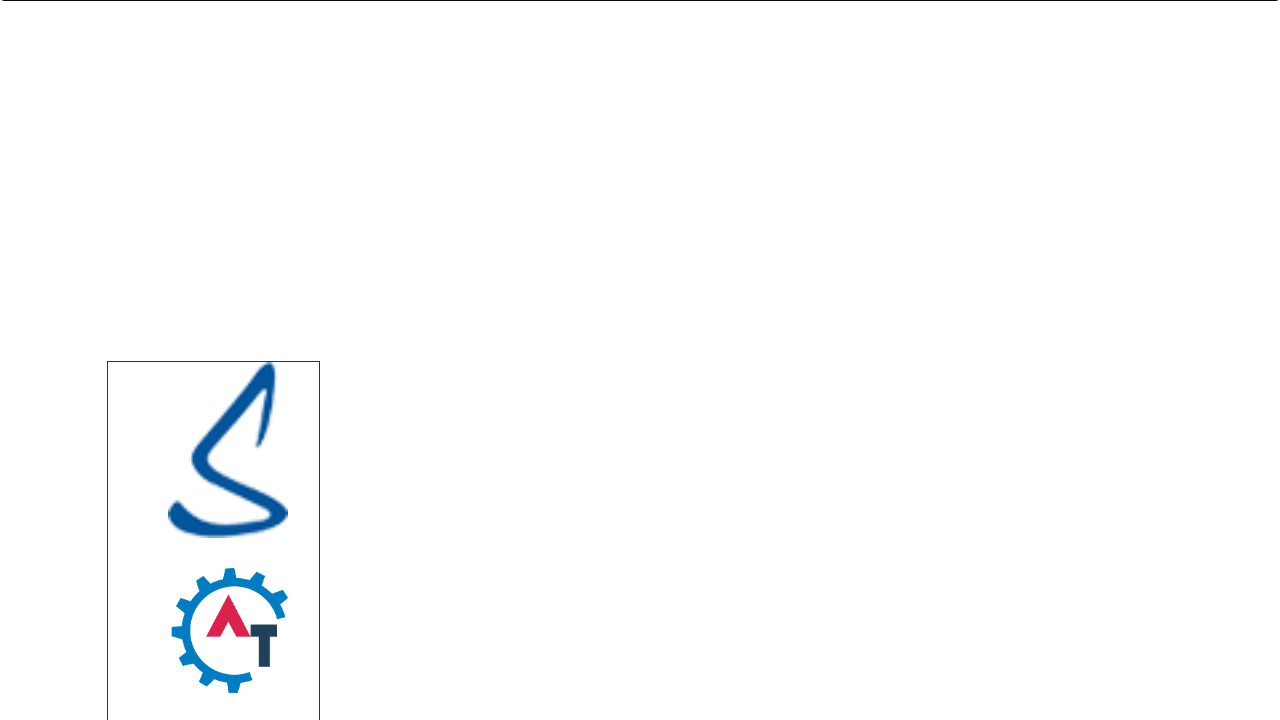

Element 'mongo' became visible
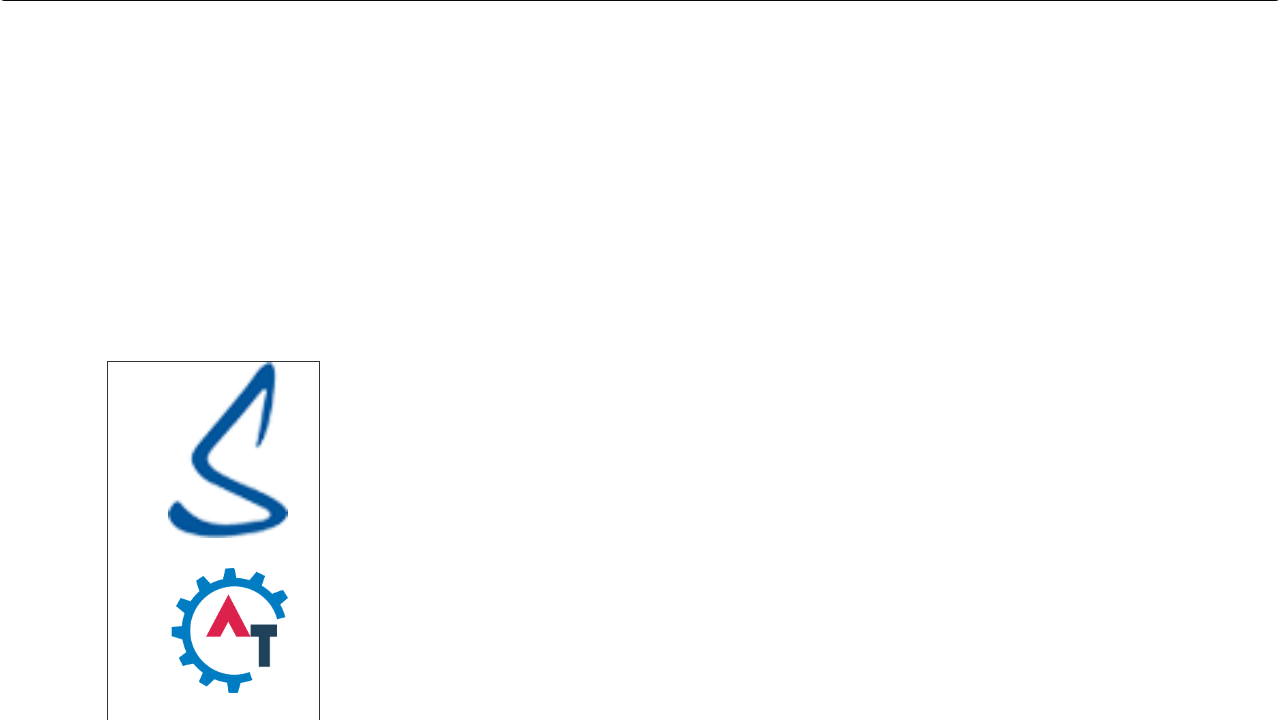

Dragged element 'mongo' into drop area at (747, 545)
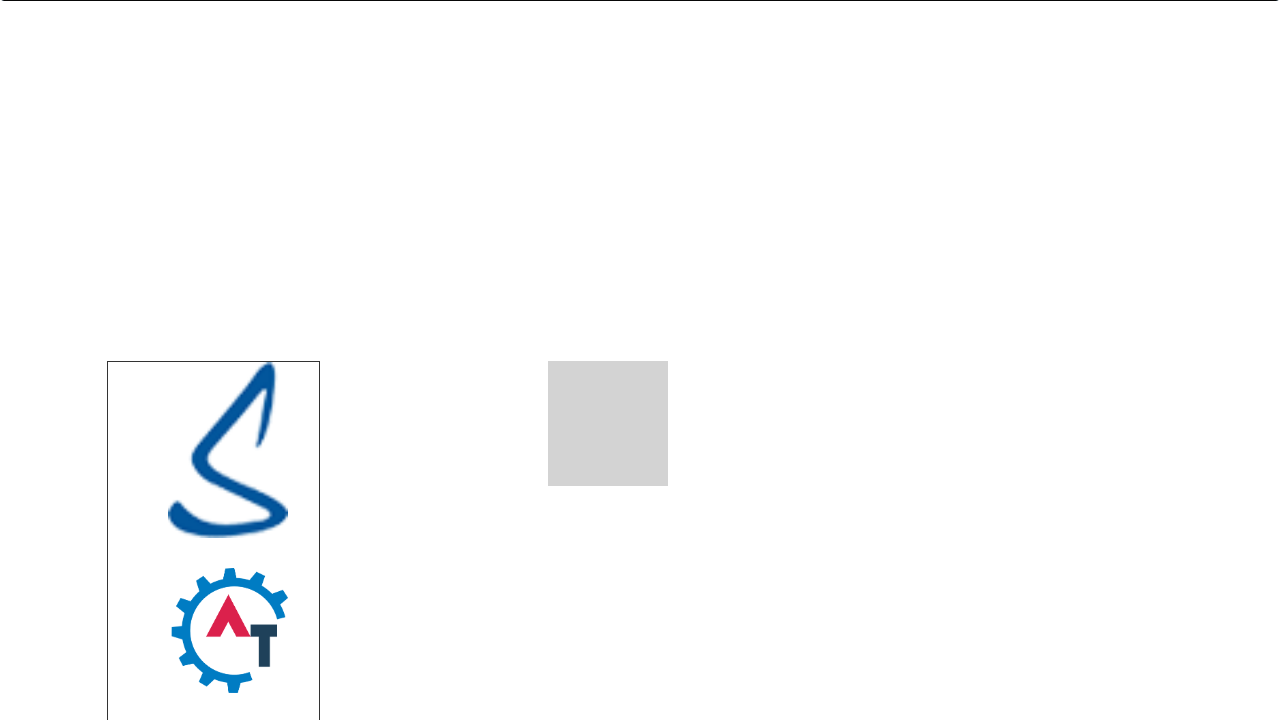

Element 'node' became visible
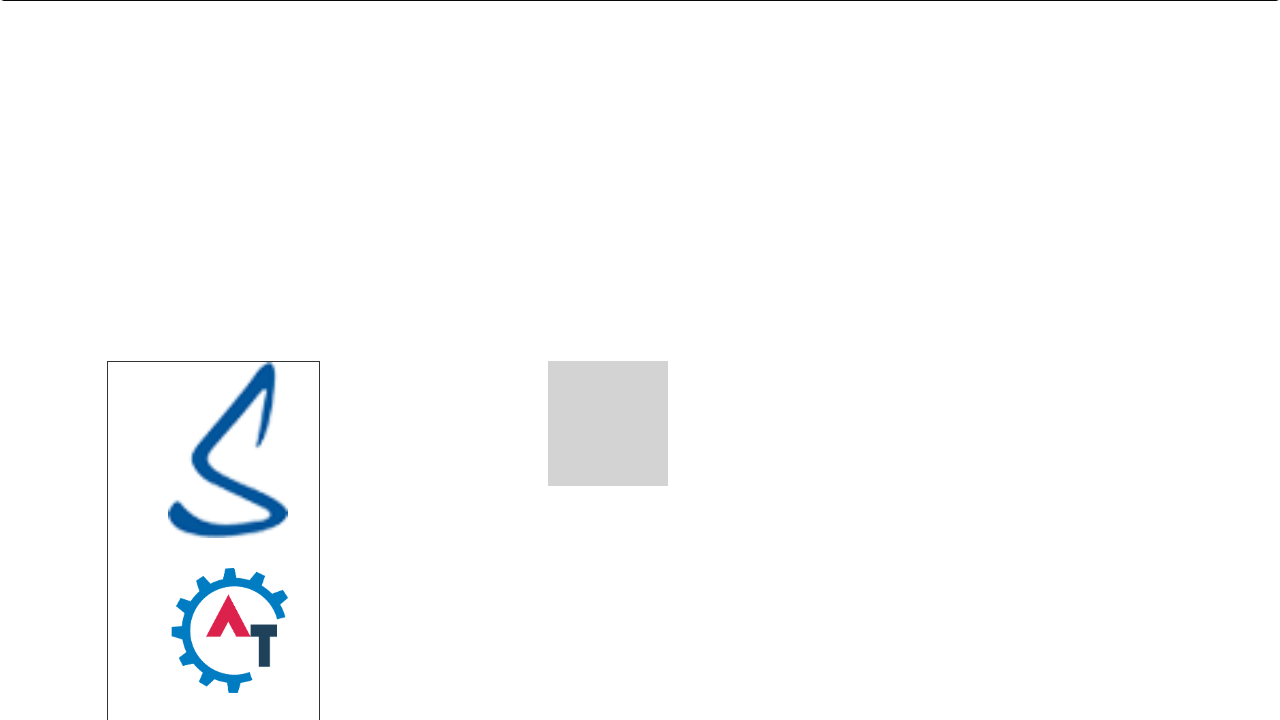

Dragged element 'node' into drop area at (747, 176)
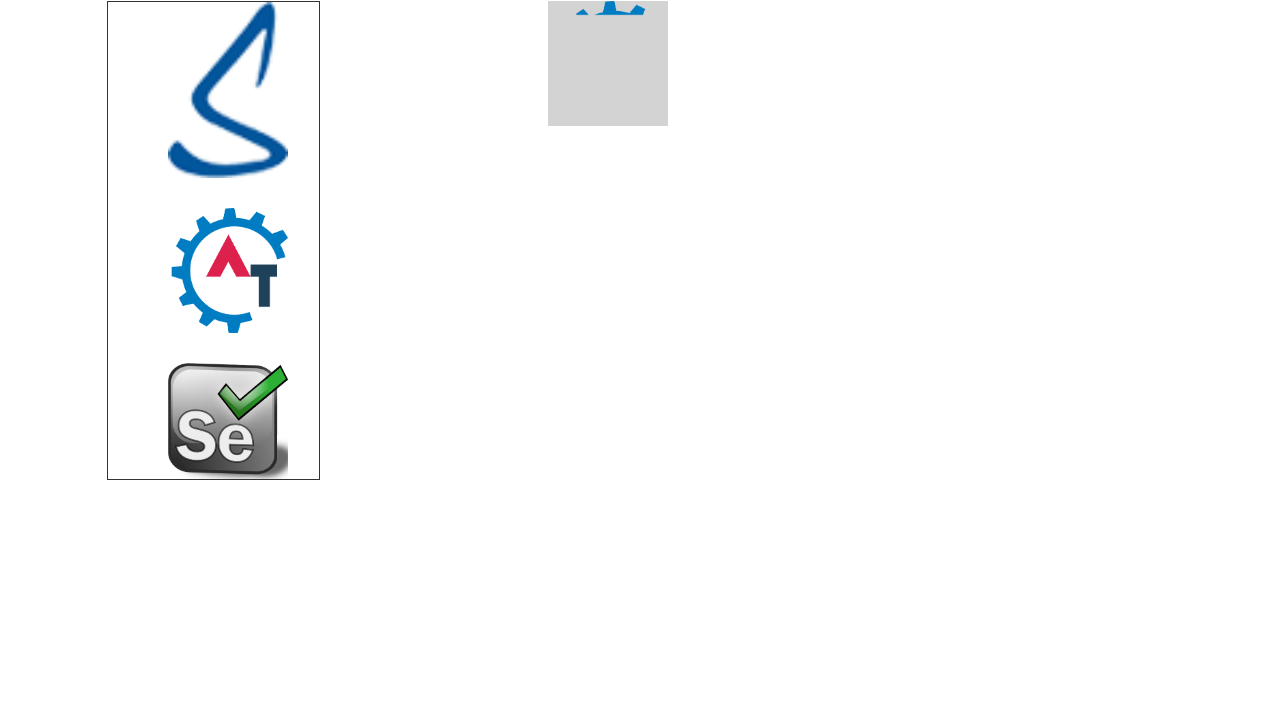

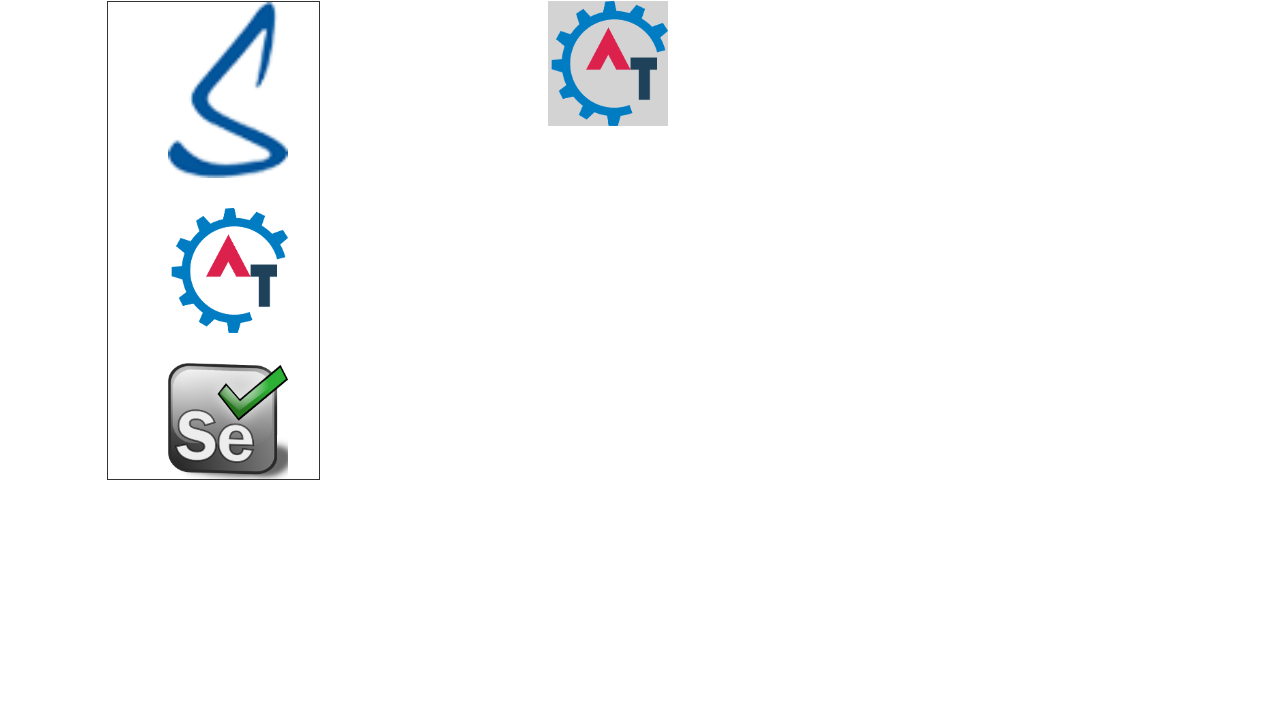